Tests browser navigation controls by navigating between two websites, then using back, forward, and refresh functions to verify navigation history works correctly.

Starting URL: https://www.flipkart.com

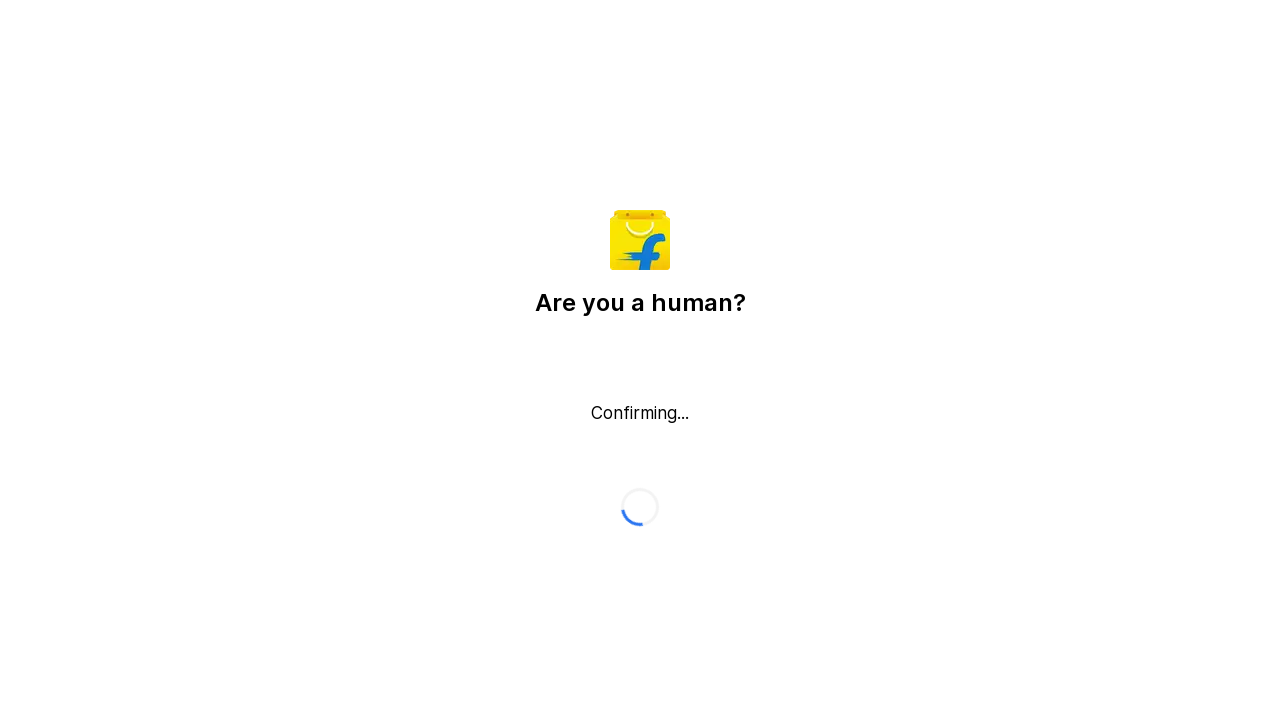

Navigated to starting URL https://www.flipkart.com
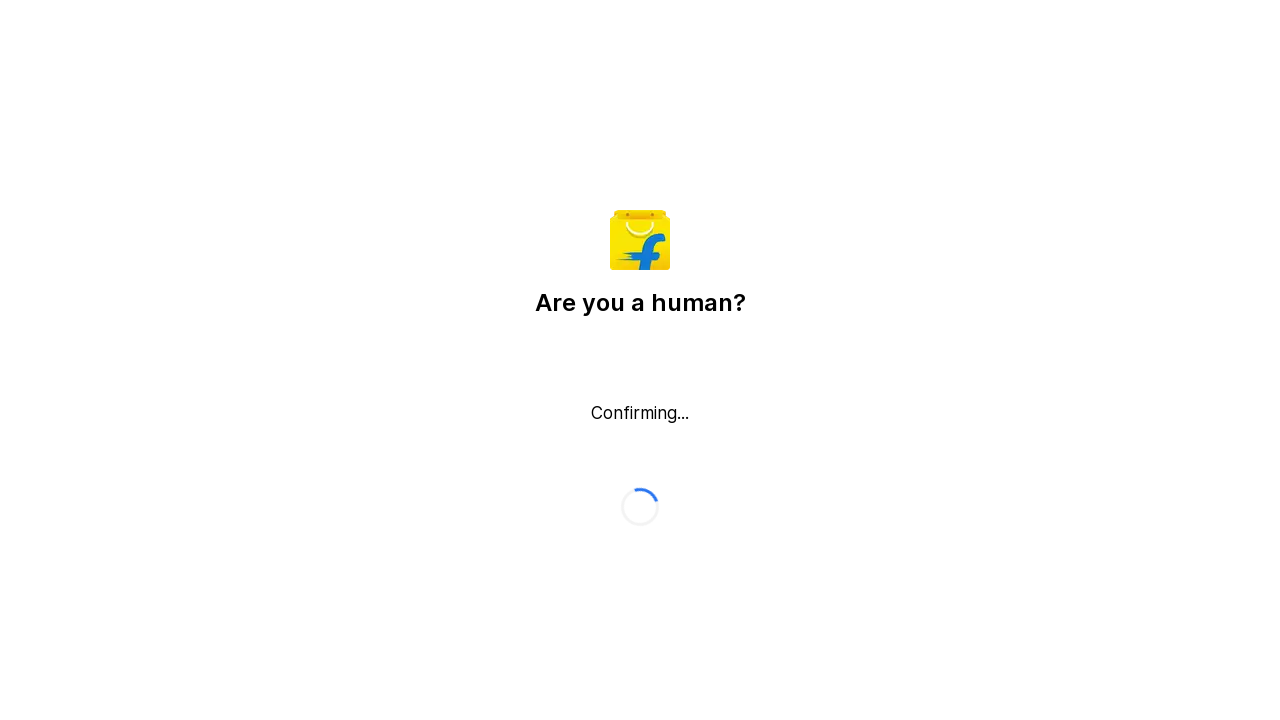

Navigated to second website https://www.myntra.com
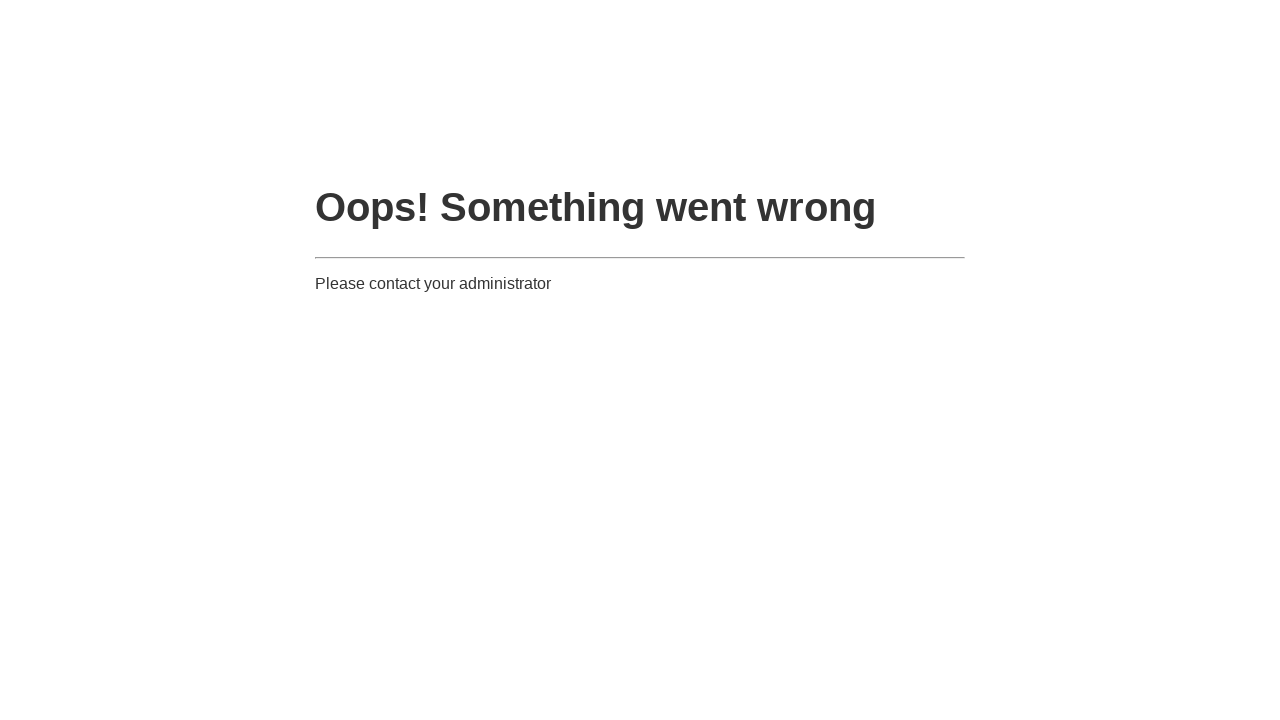

Navigated back to Flipkart using browser back button
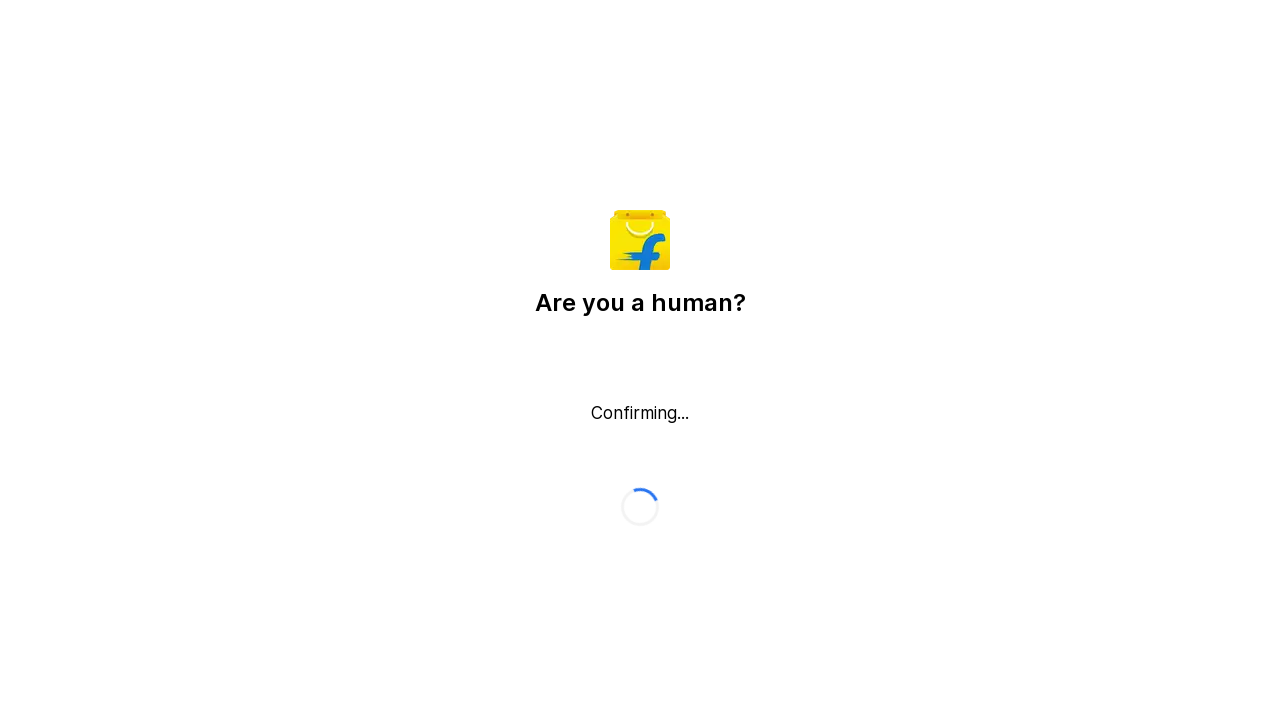

Navigated forward to Myntra using browser forward button
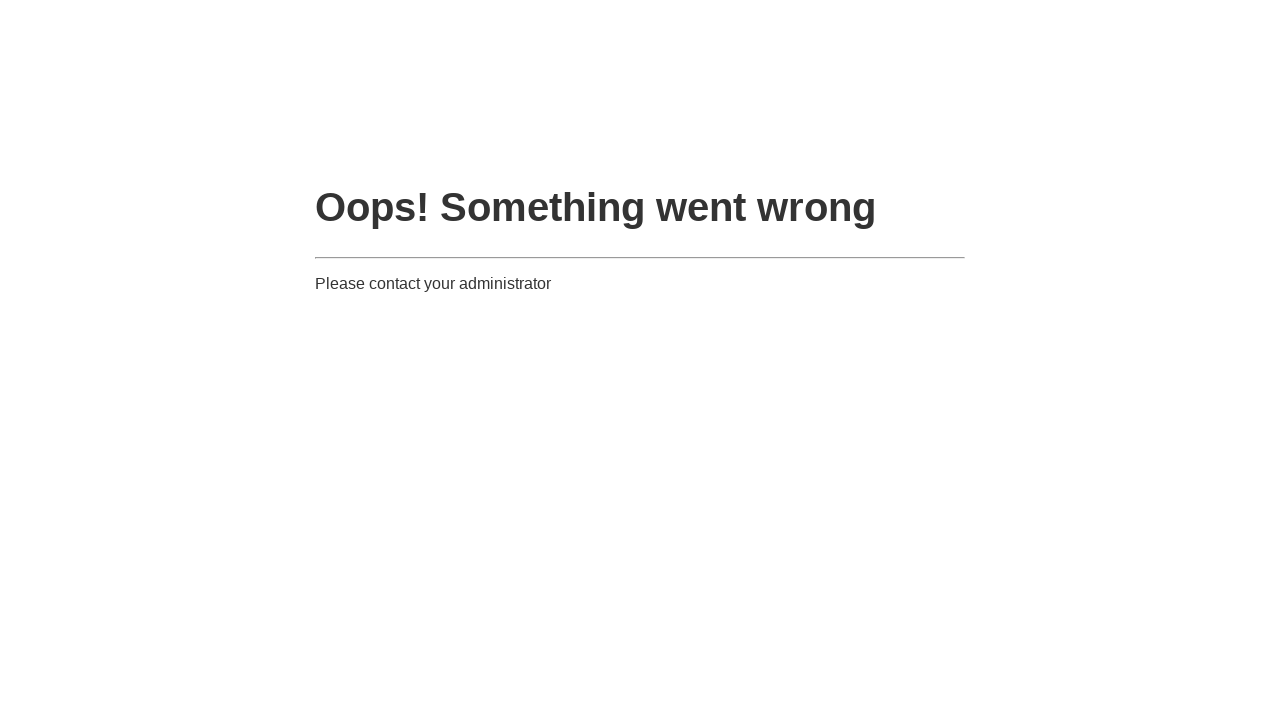

Refreshed the current page
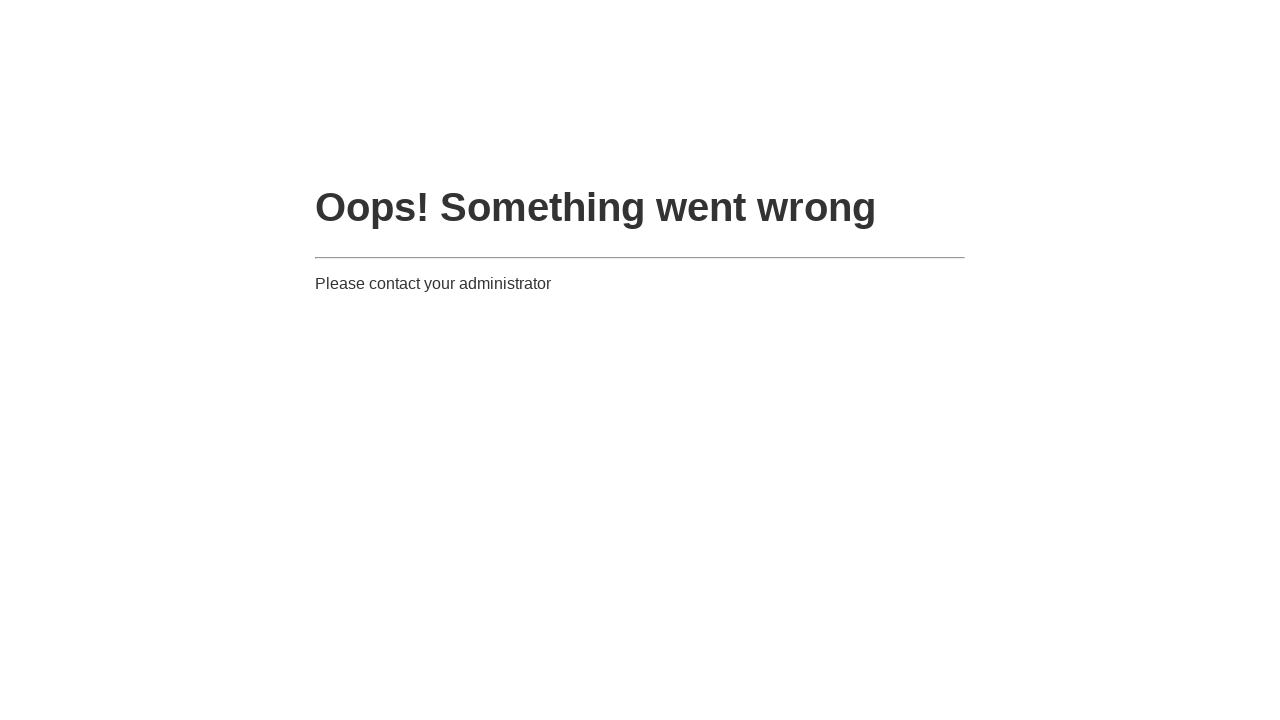

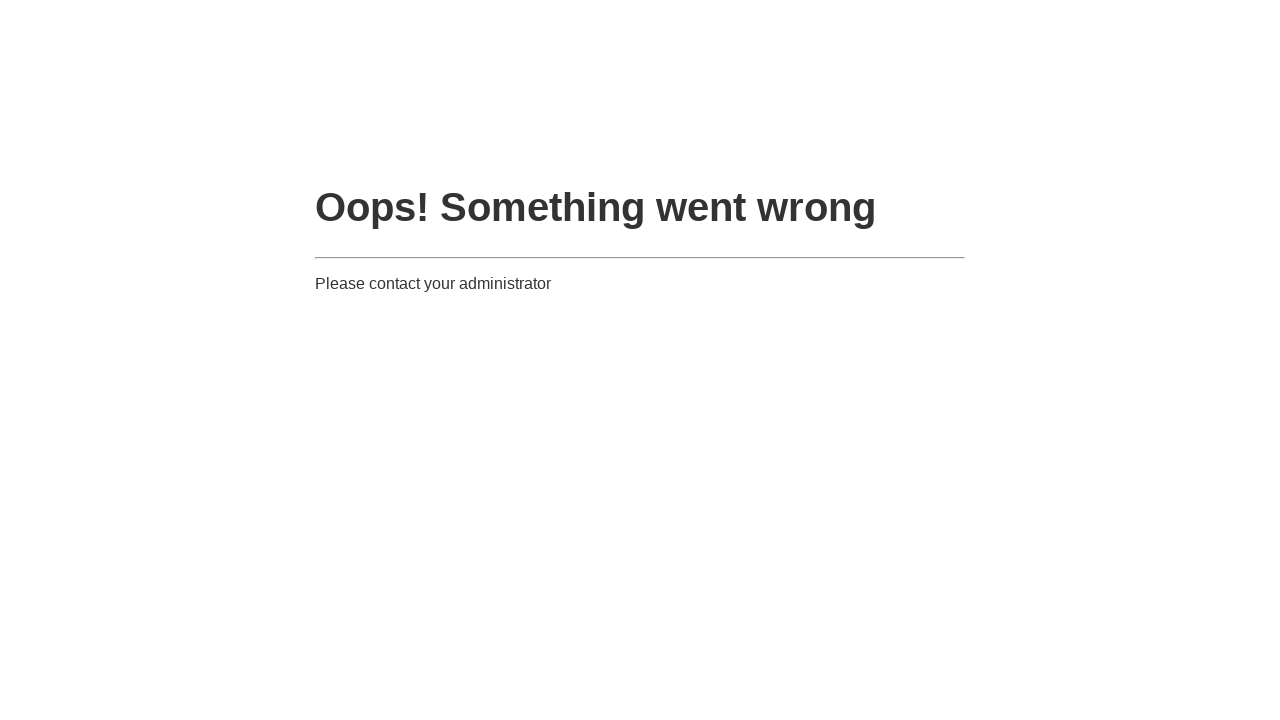